Navigates to a form page, clicks on menu elements, and interacts with input fields to test tooltip functionality

Starting URL: https://www.leafground.com/alert.xhtml

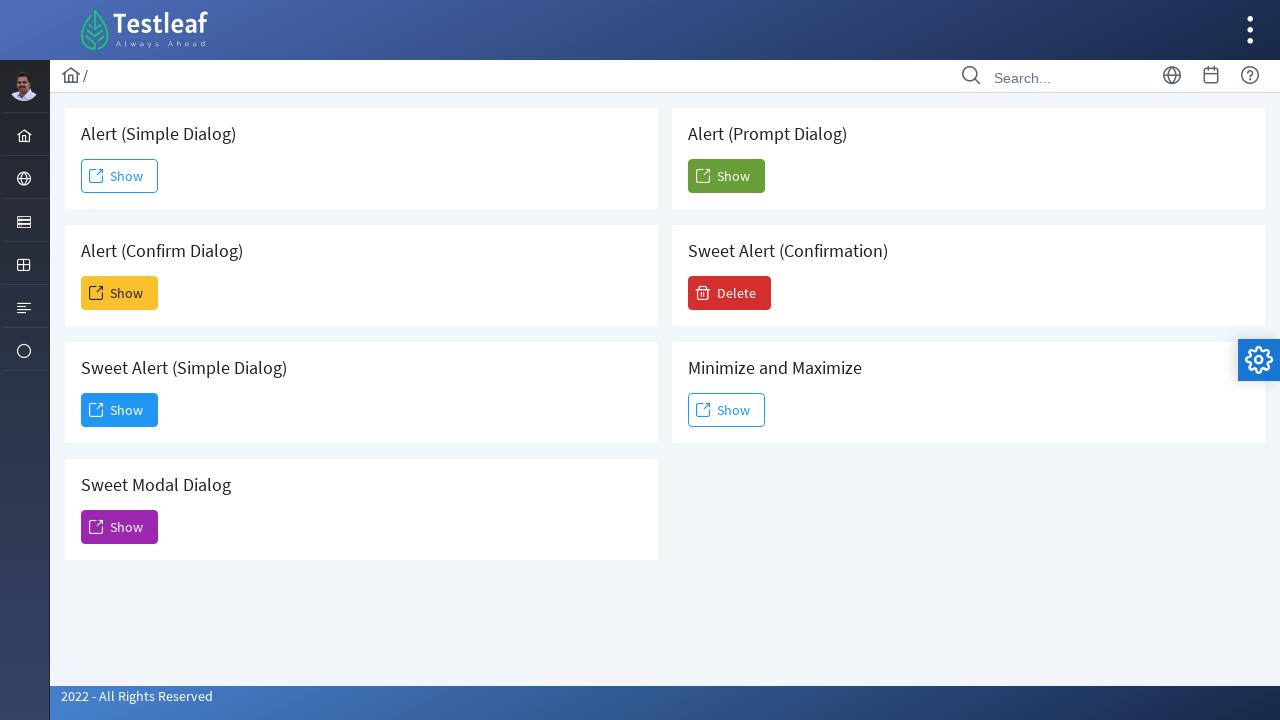

Navigated to form page at https://www.leafground.com/alert.xhtml
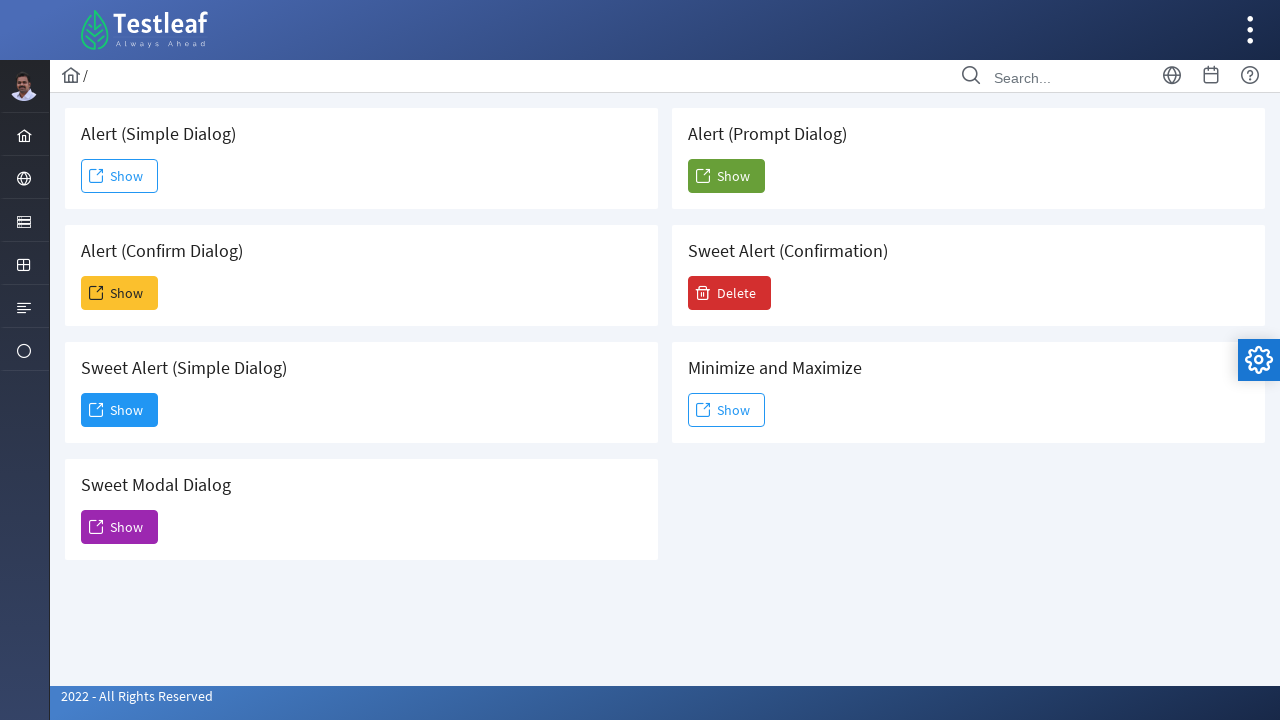

Clicked on menu element at (24, 220) on #menuform\:j_idt39
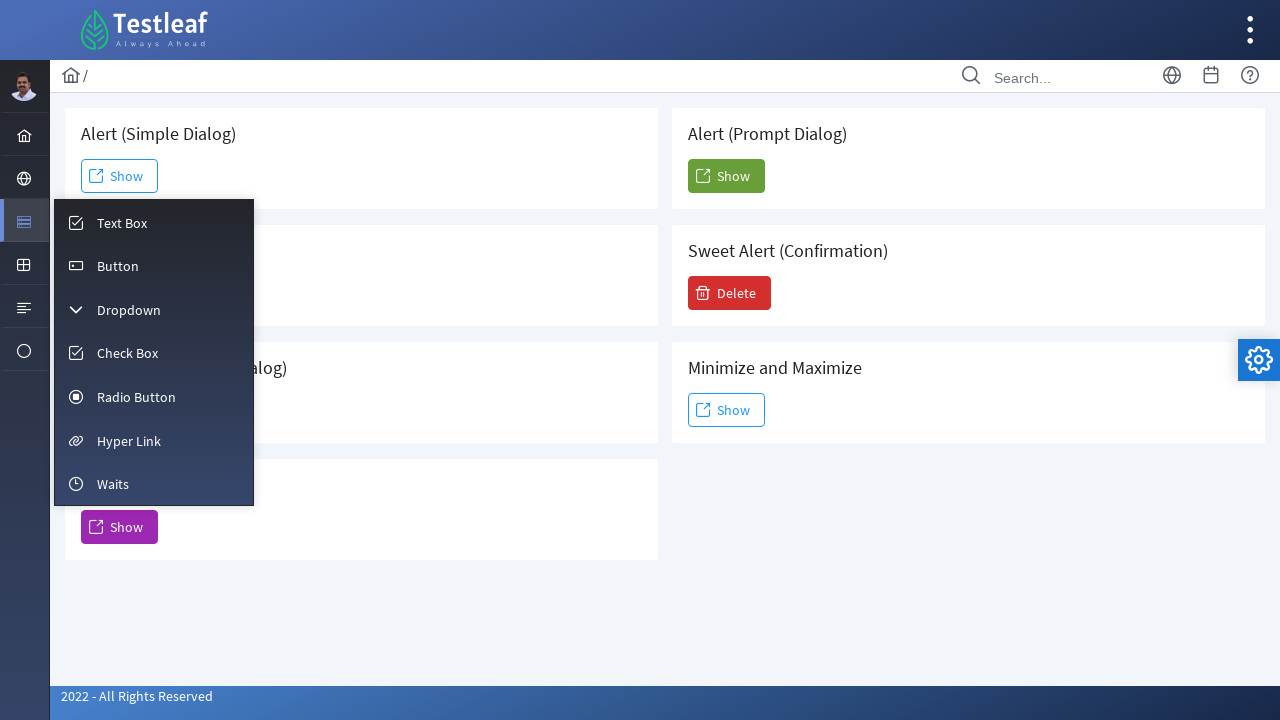

Clicked on text box input field at (154, 222) on #menuform\:m_input
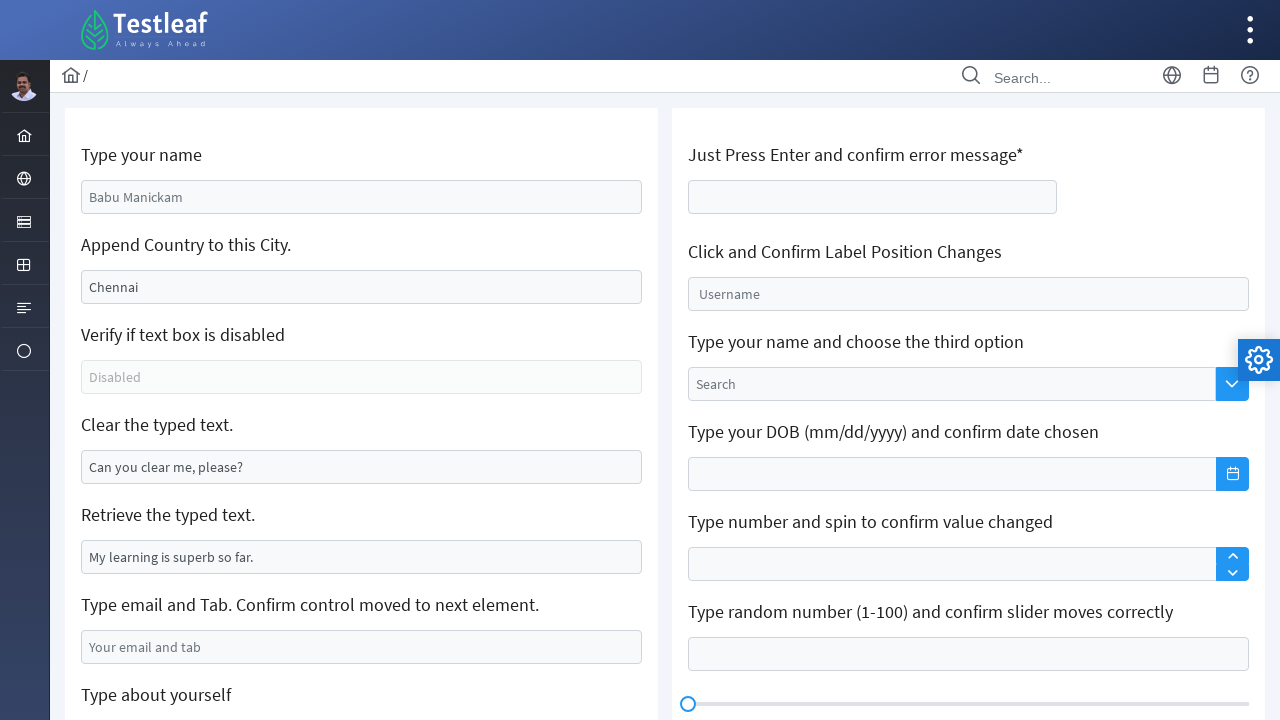

Clicked on notifications element to trigger tooltip at (362, 360) on #j_idt88\:j_idt101
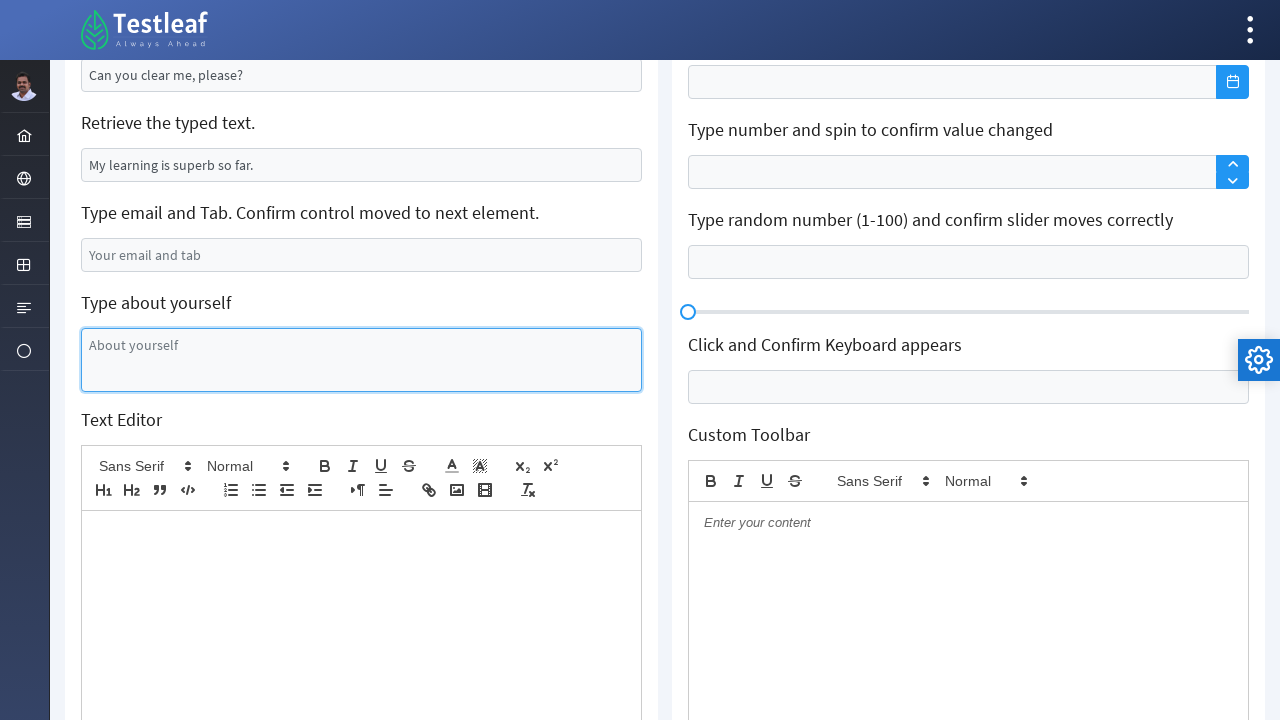

Located tooltip element
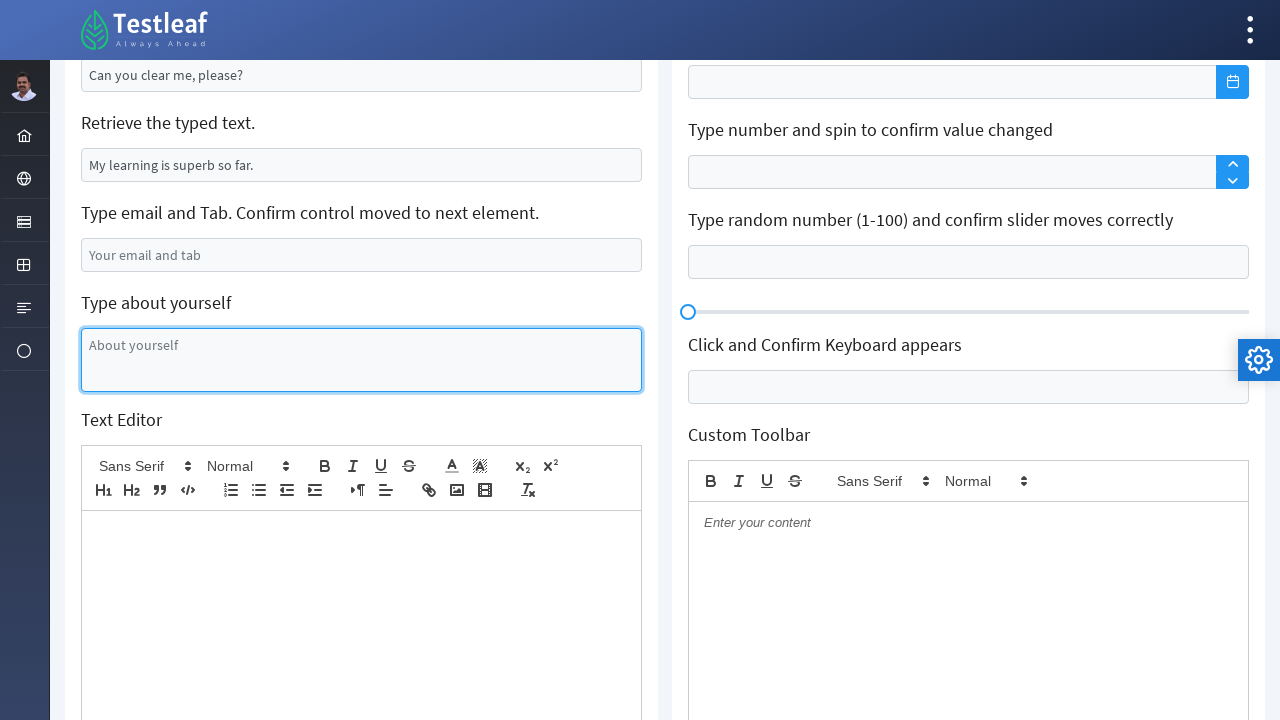

Retrieved tooltip text from placeholder attribute: About yourself
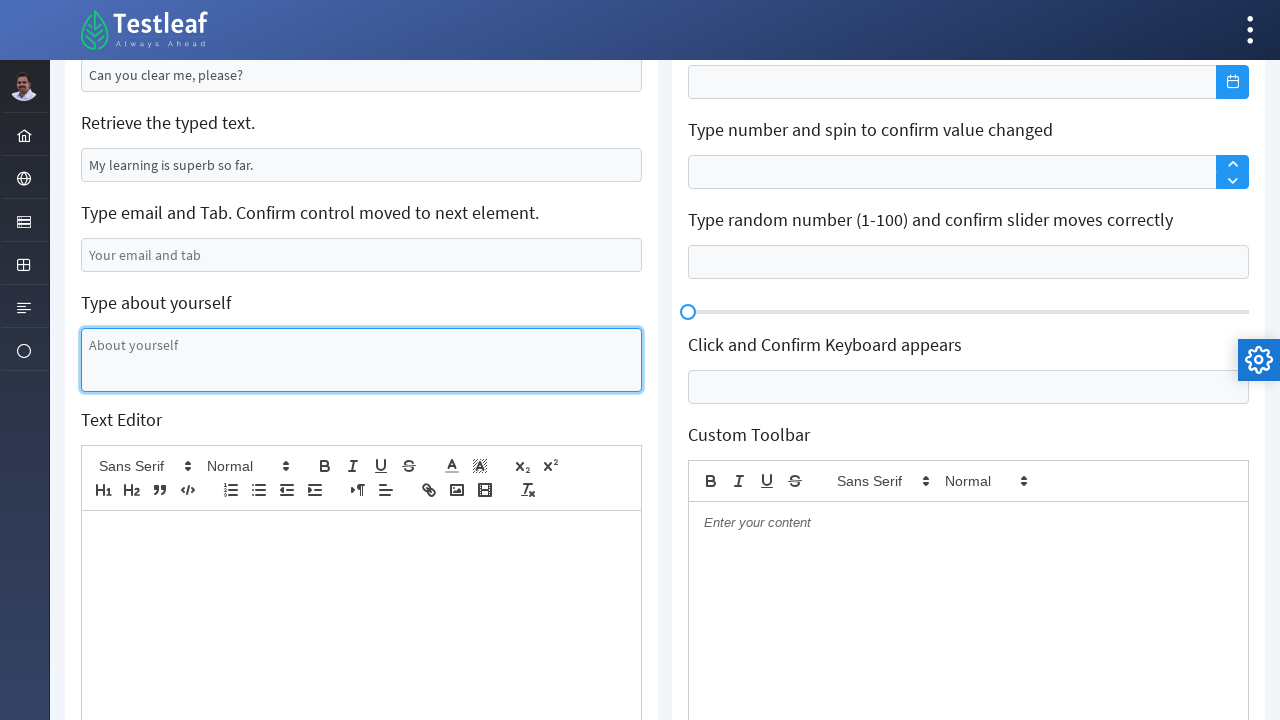

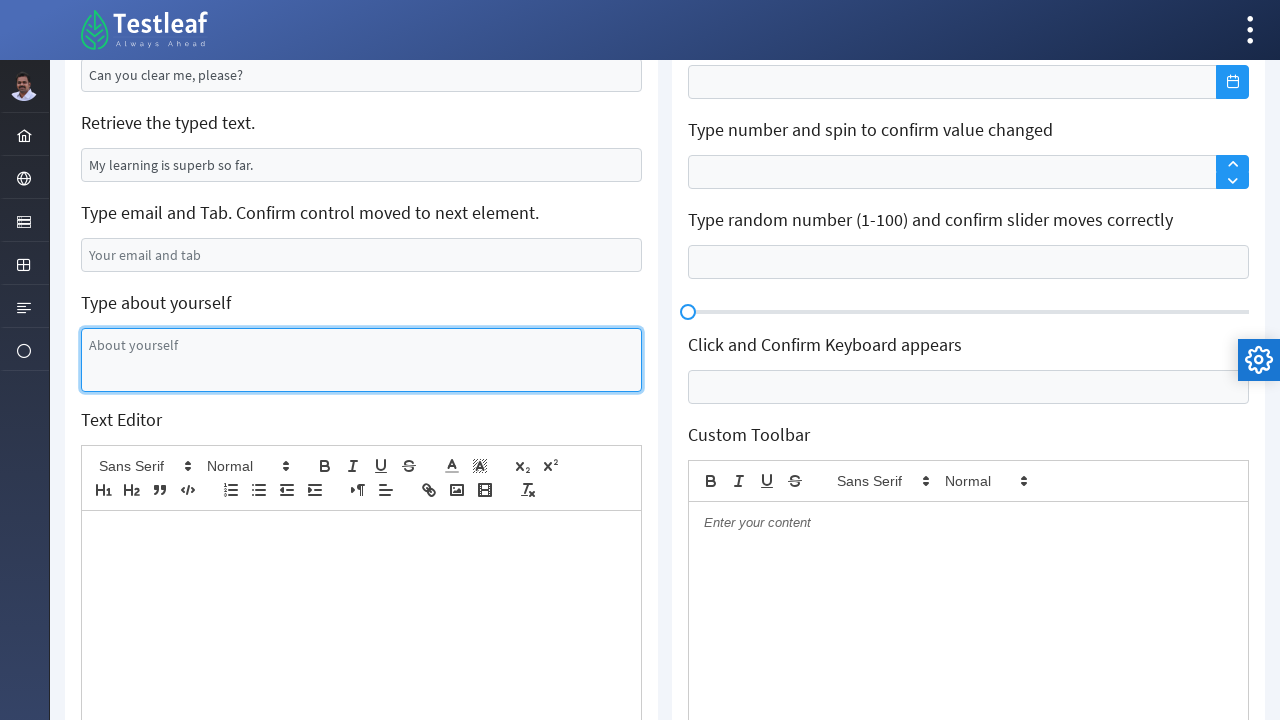